Tests loading functionality by clicking the start green button, verifying the loading state appears, then waiting for the finished state to display.

Starting URL: https://kristinek.github.io/site/examples/loading_color

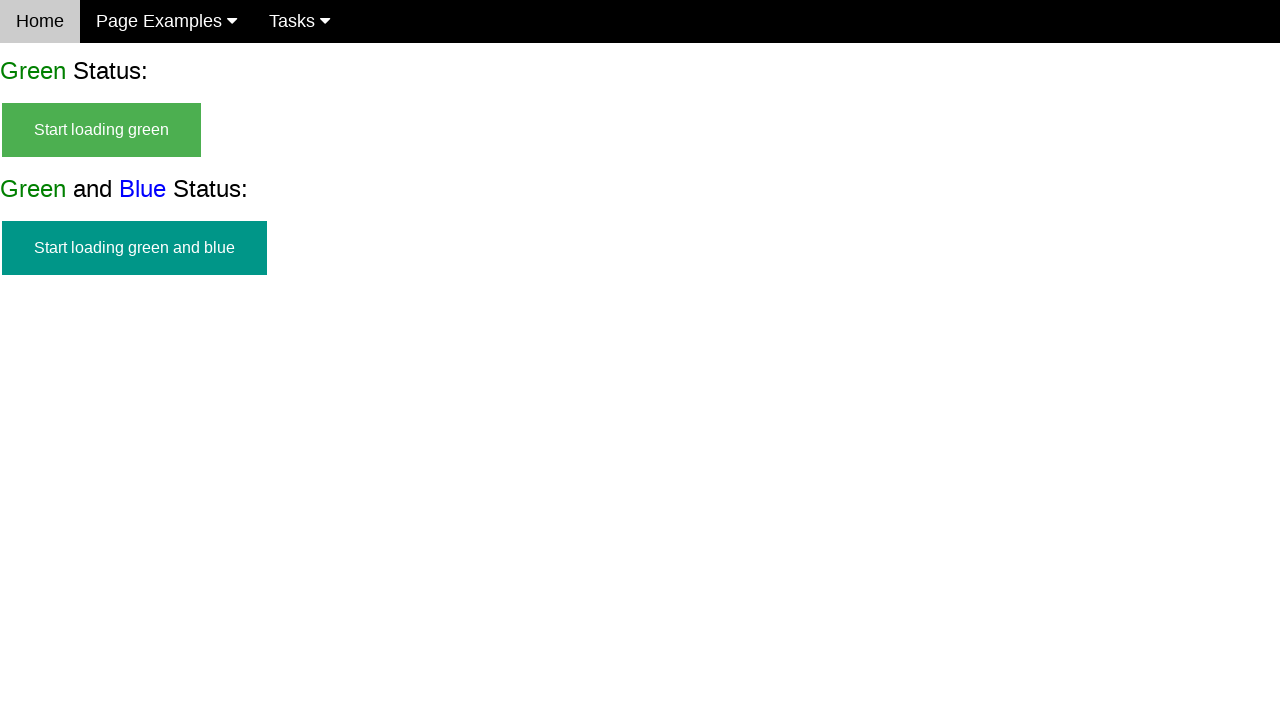

Navigated to loading color example page
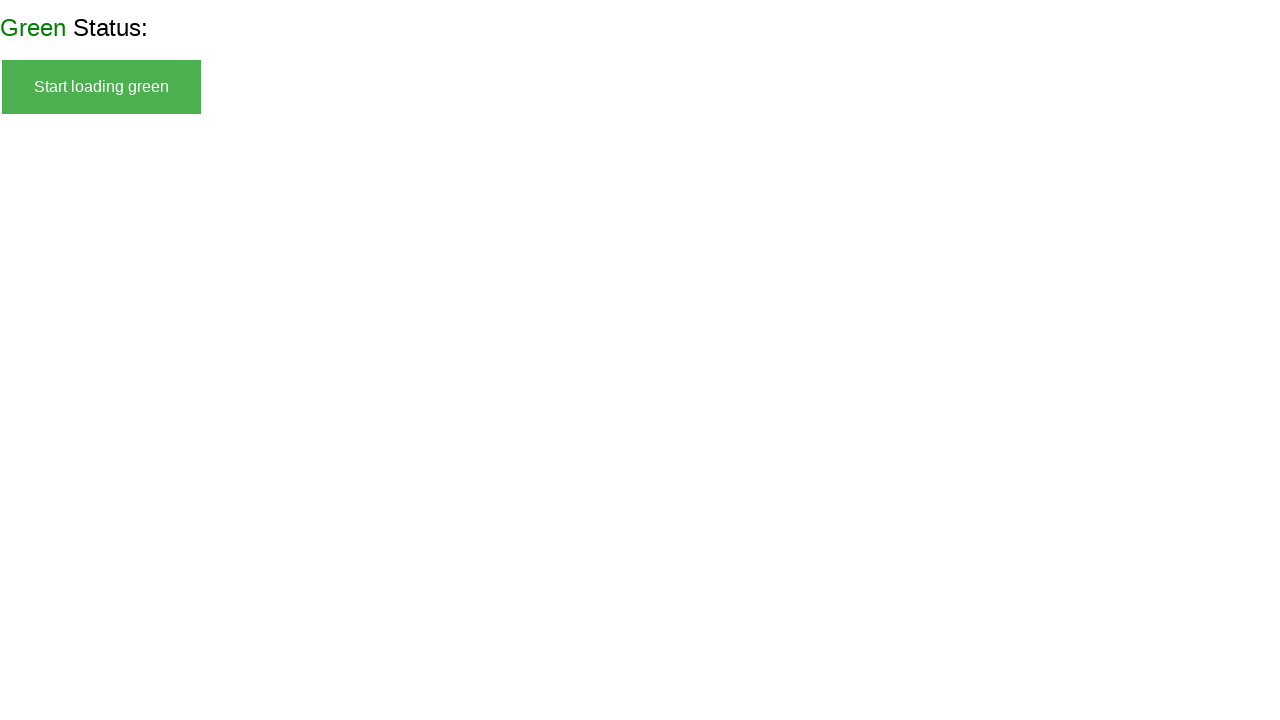

Clicked start green button to initiate loading at (102, 130) on #start_green
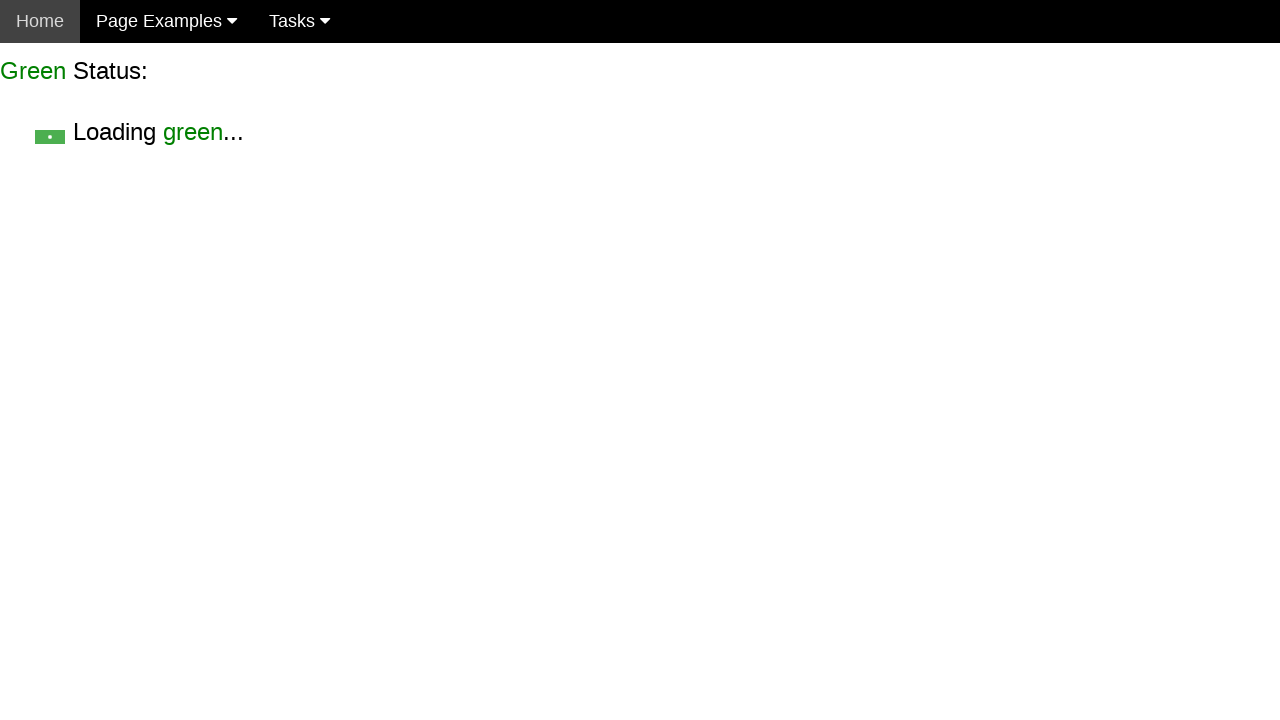

Loading state appeared - green loading element is now visible
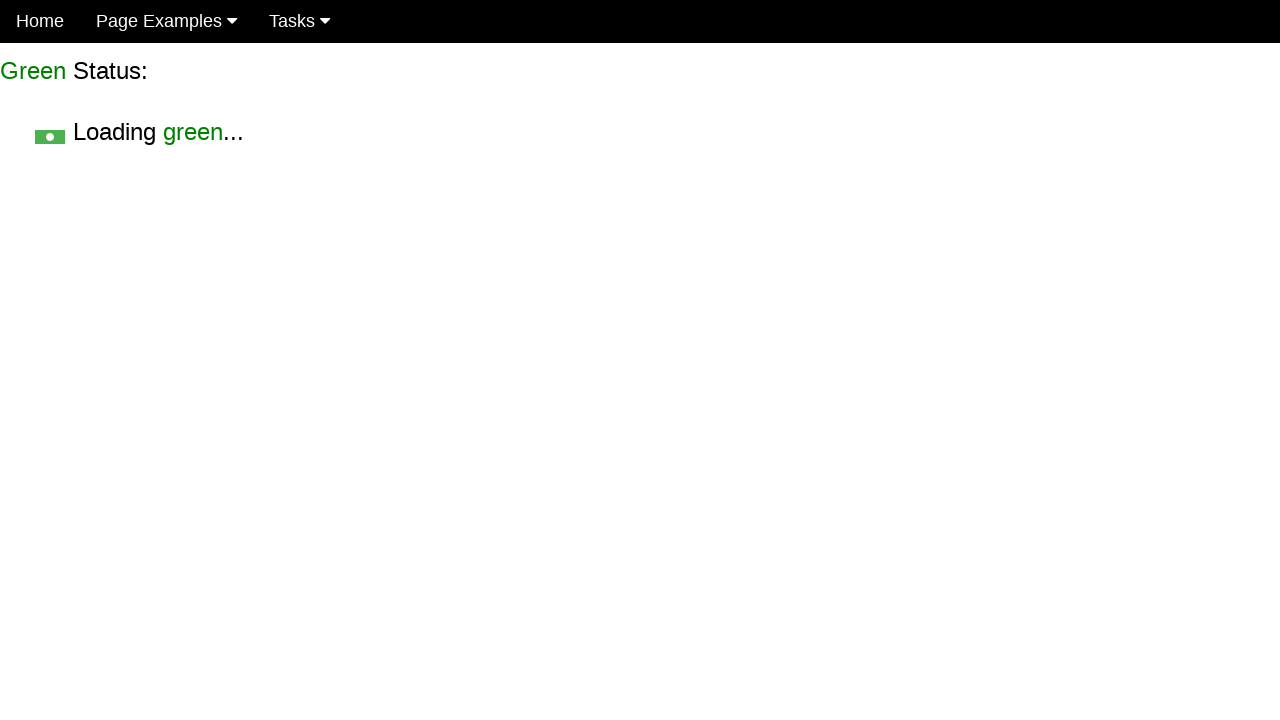

Verified start green button is hidden during loading
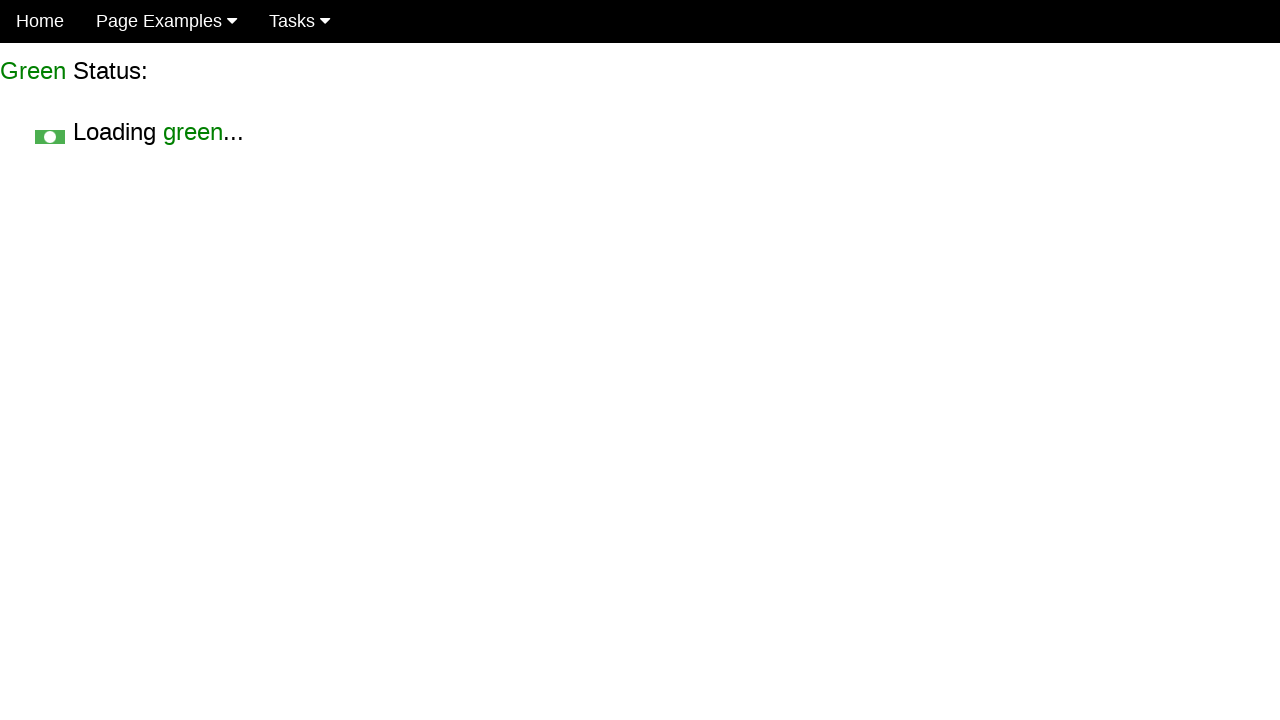

Finished state appeared - green finished element is now visible
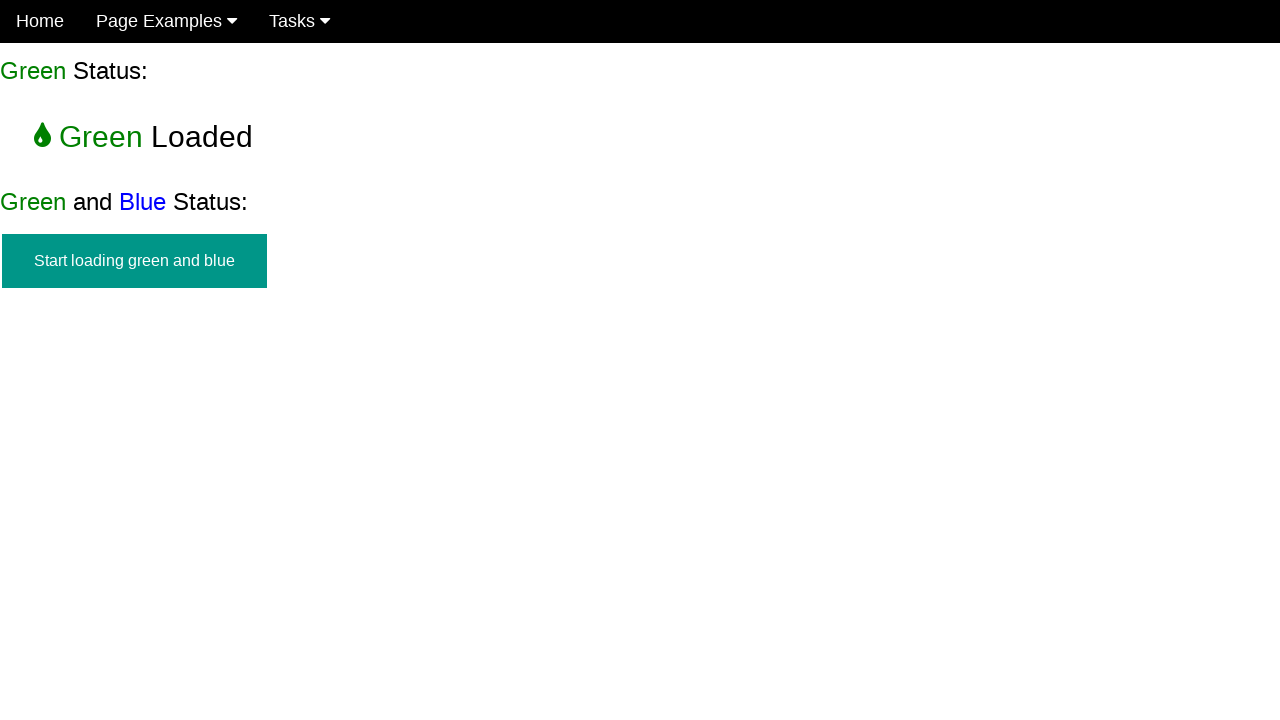

Verified start green button remains hidden in finished state
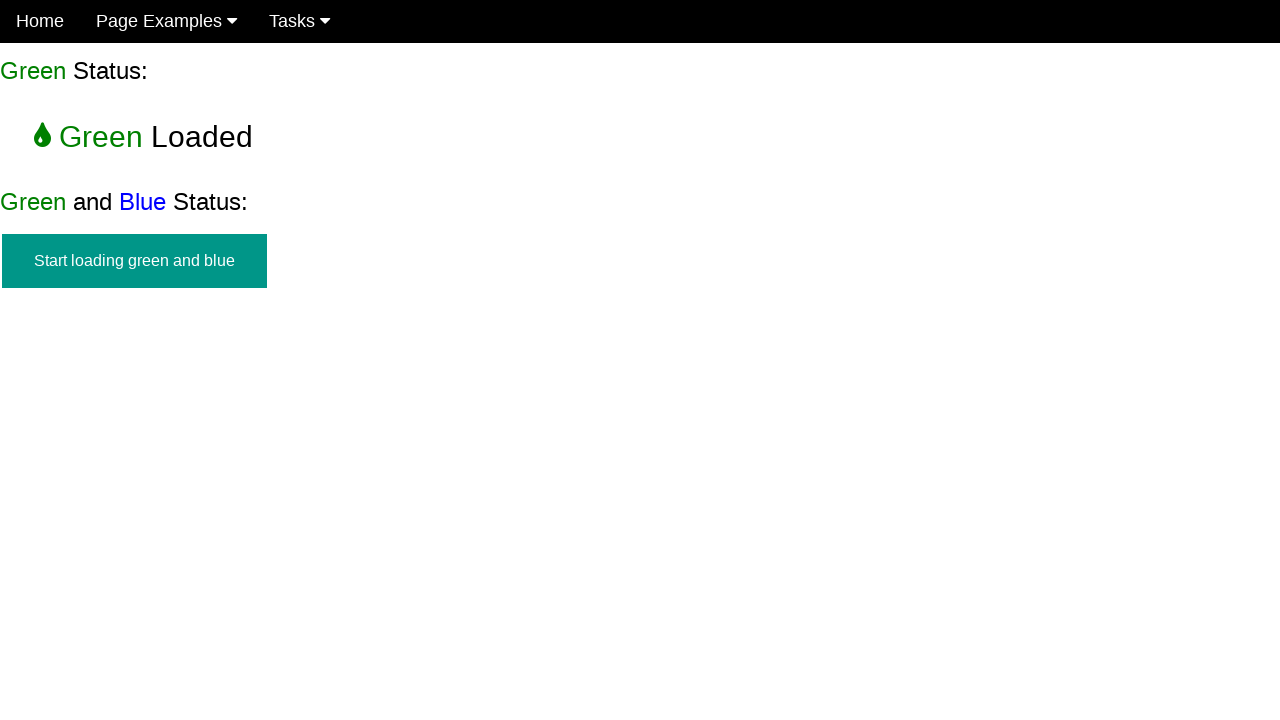

Verified loading green element is hidden in finished state
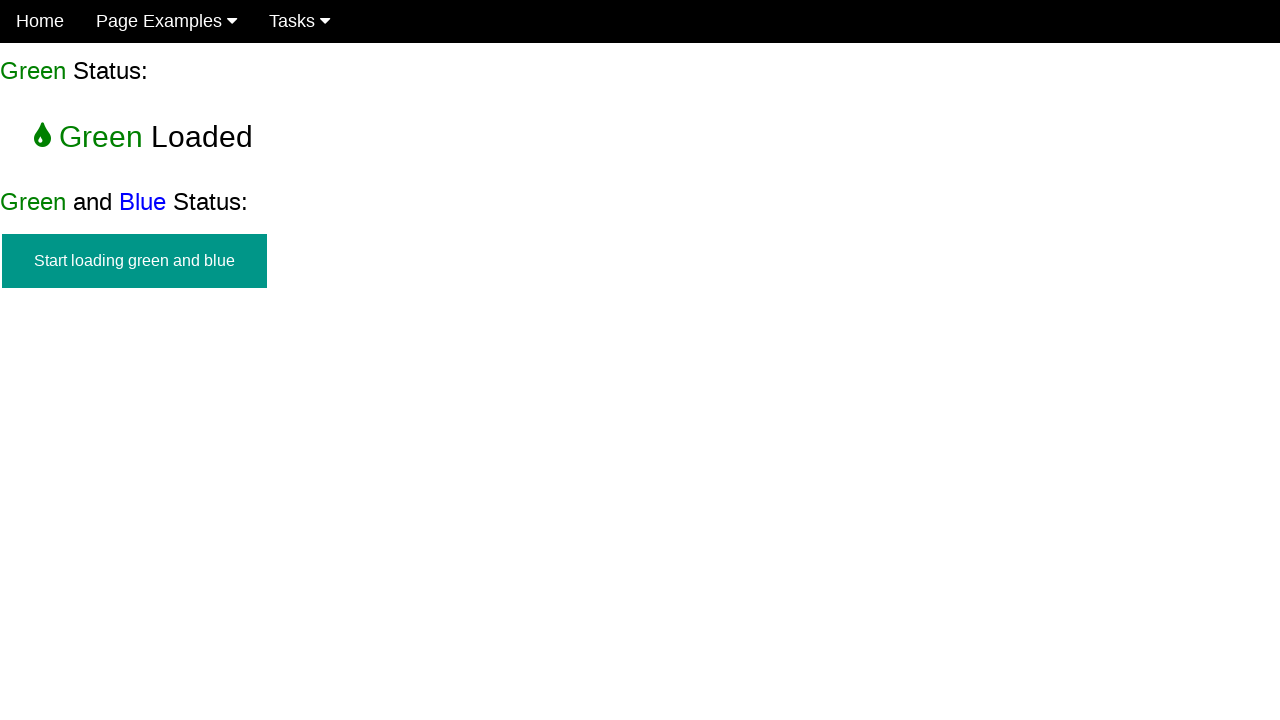

Verified finished green element is visible in final state
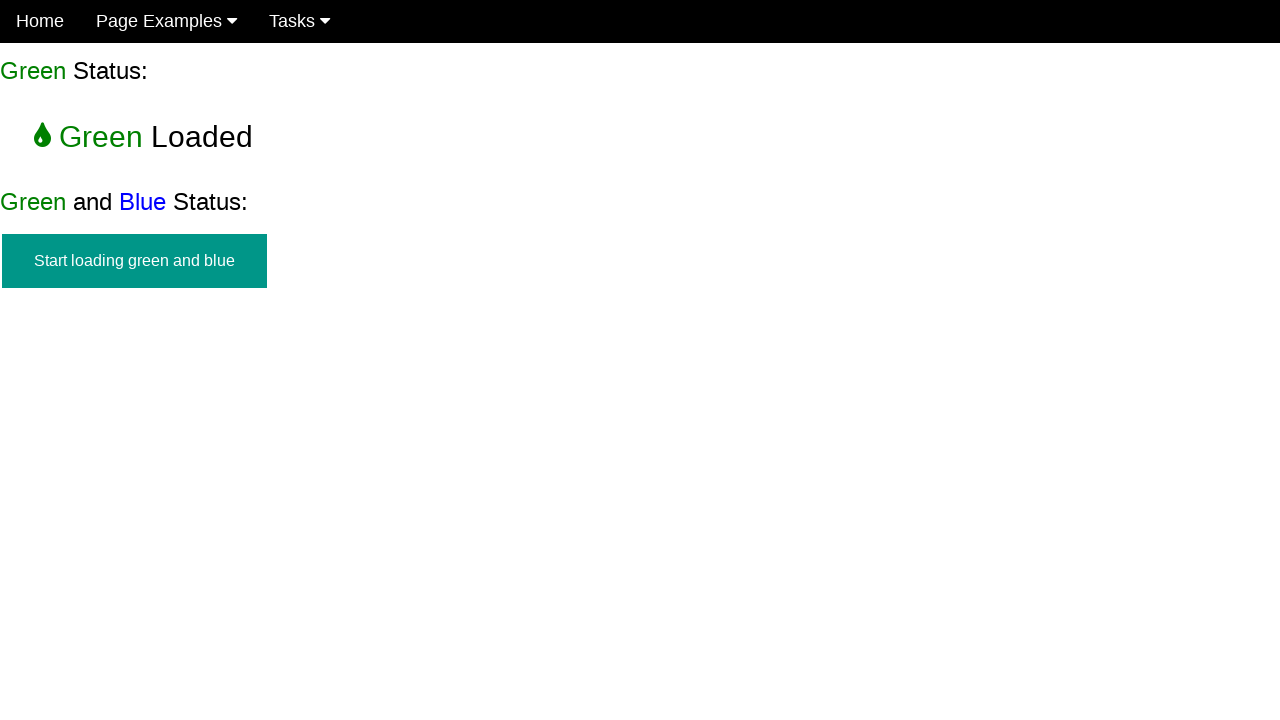

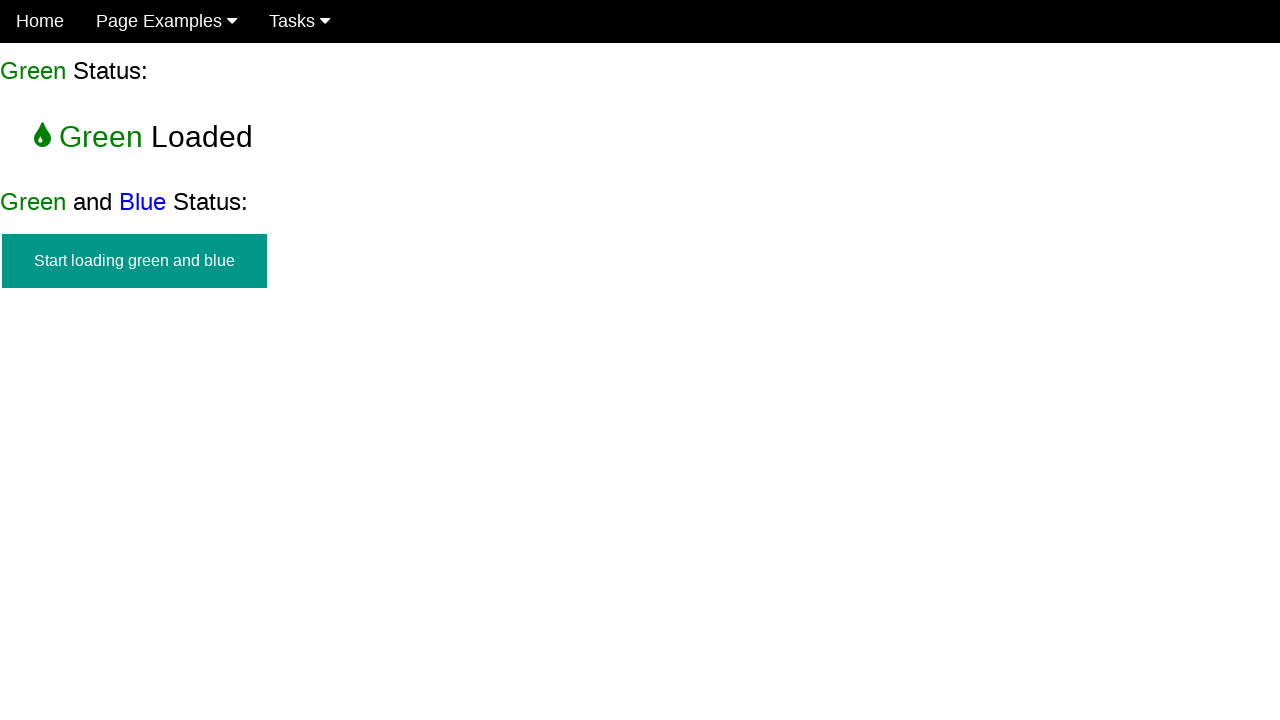